Tests prompt dialog handling by clicking the prompt button, entering text, and accepting the dialog

Starting URL: https://demoqa.com/alerts

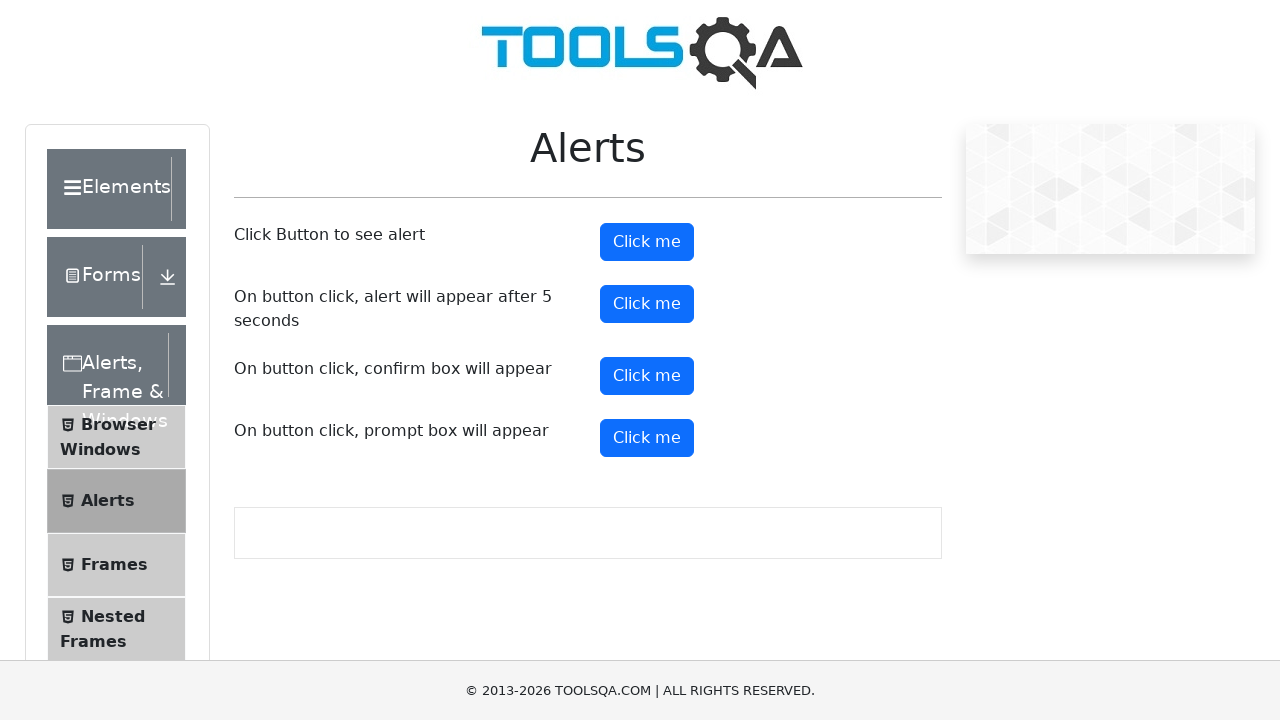

Set up dialog handler to accept prompt with text 'Hello world'
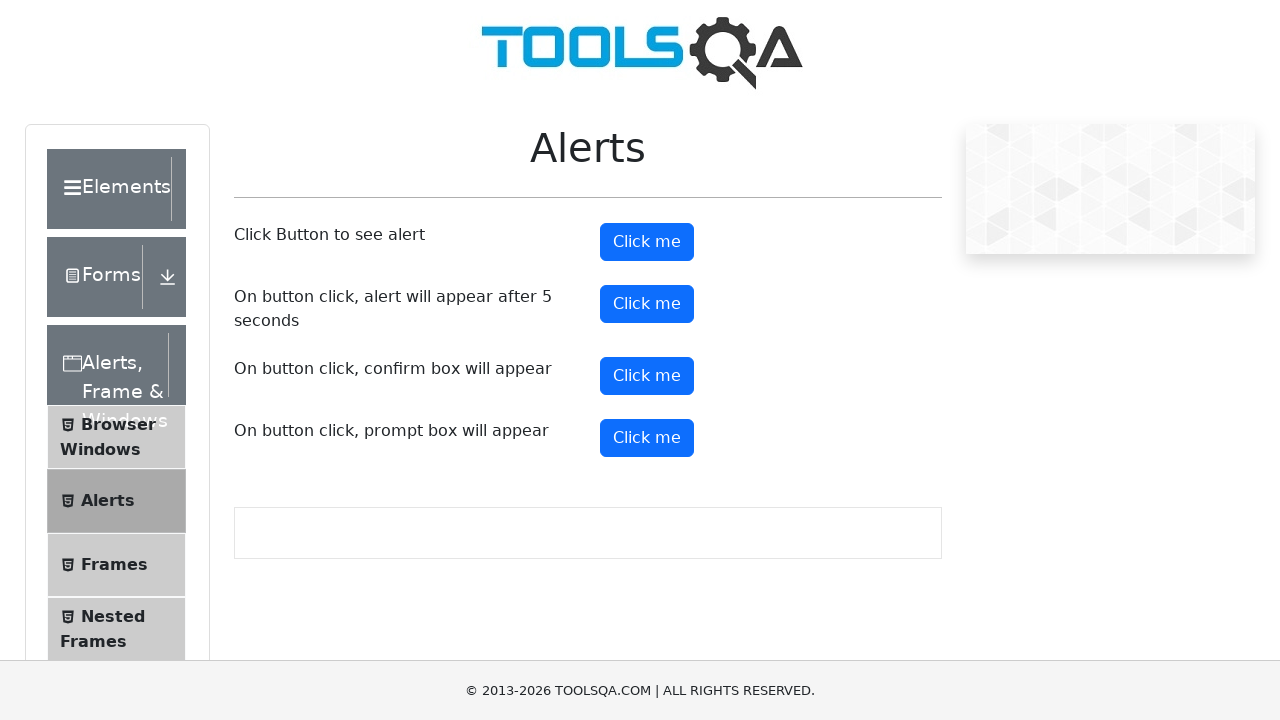

Clicked prompt button to trigger prompt dialog at (647, 438) on #promtButton
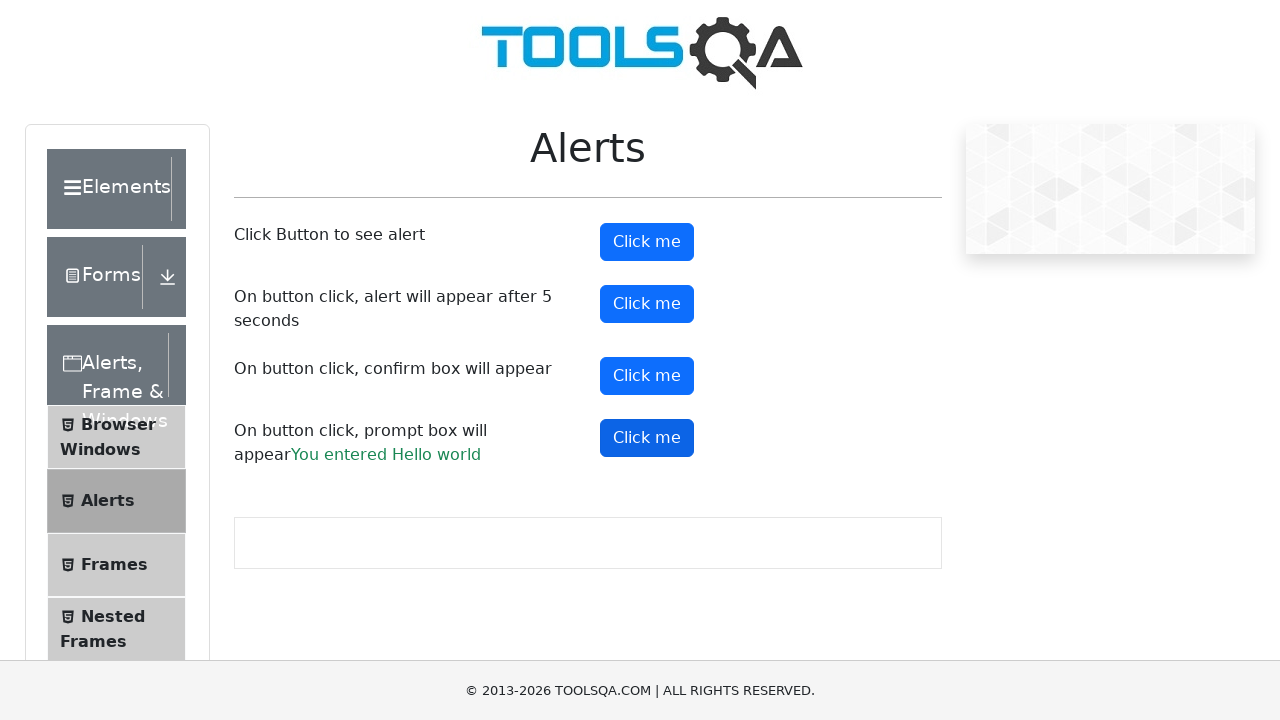

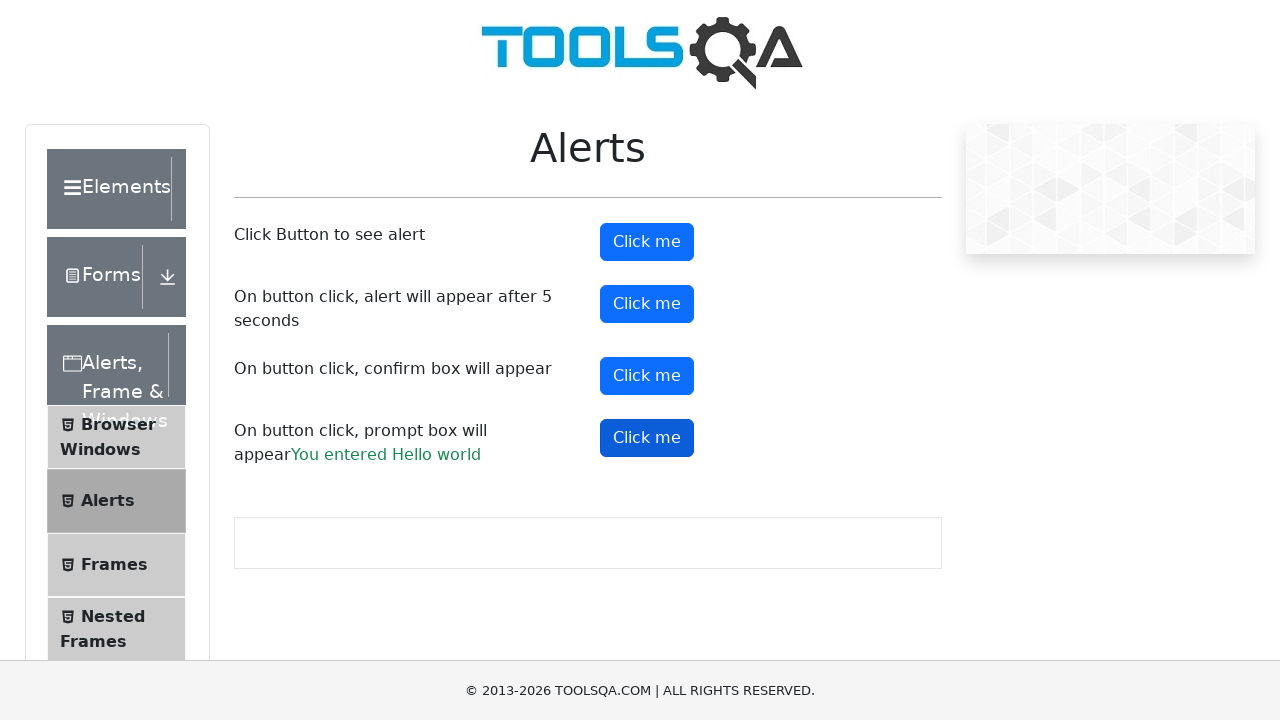